Tests the jQuery UI color picker by adjusting the green and blue color sliders using drag and drop actions

Starting URL: https://jqueryui.com/slider/#colorpicker

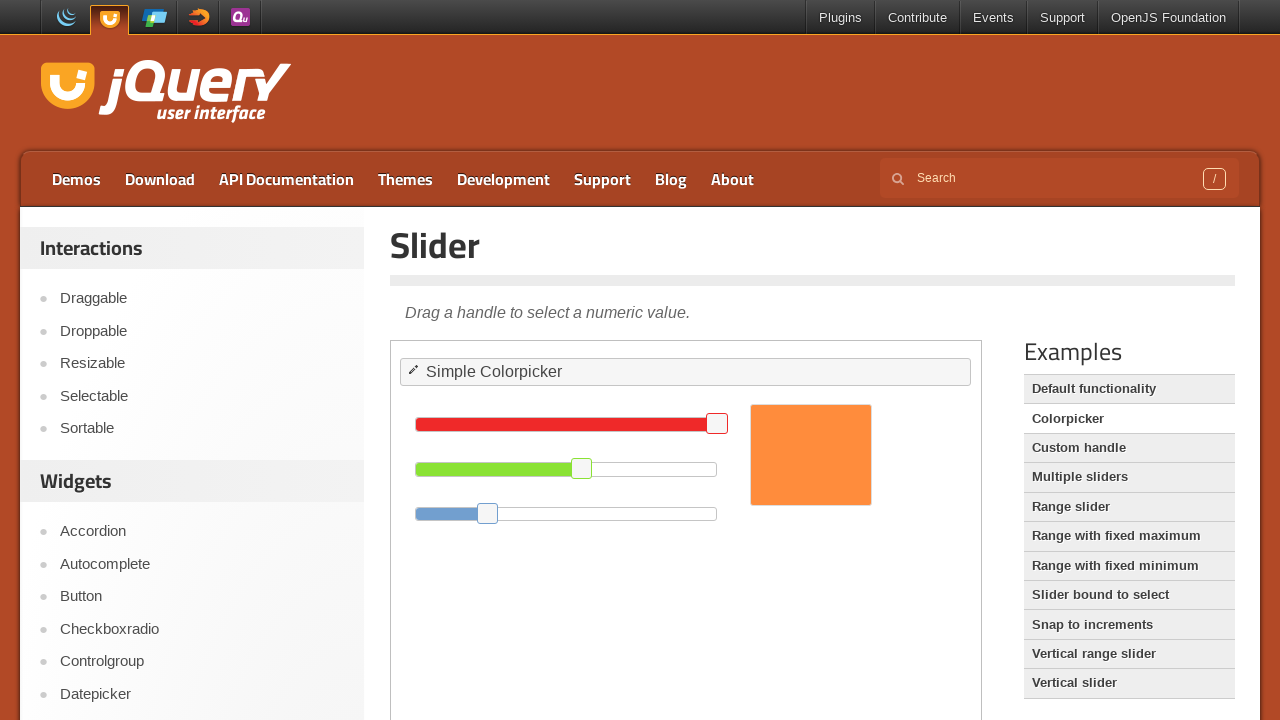

Located iframe containing jQuery UI color picker
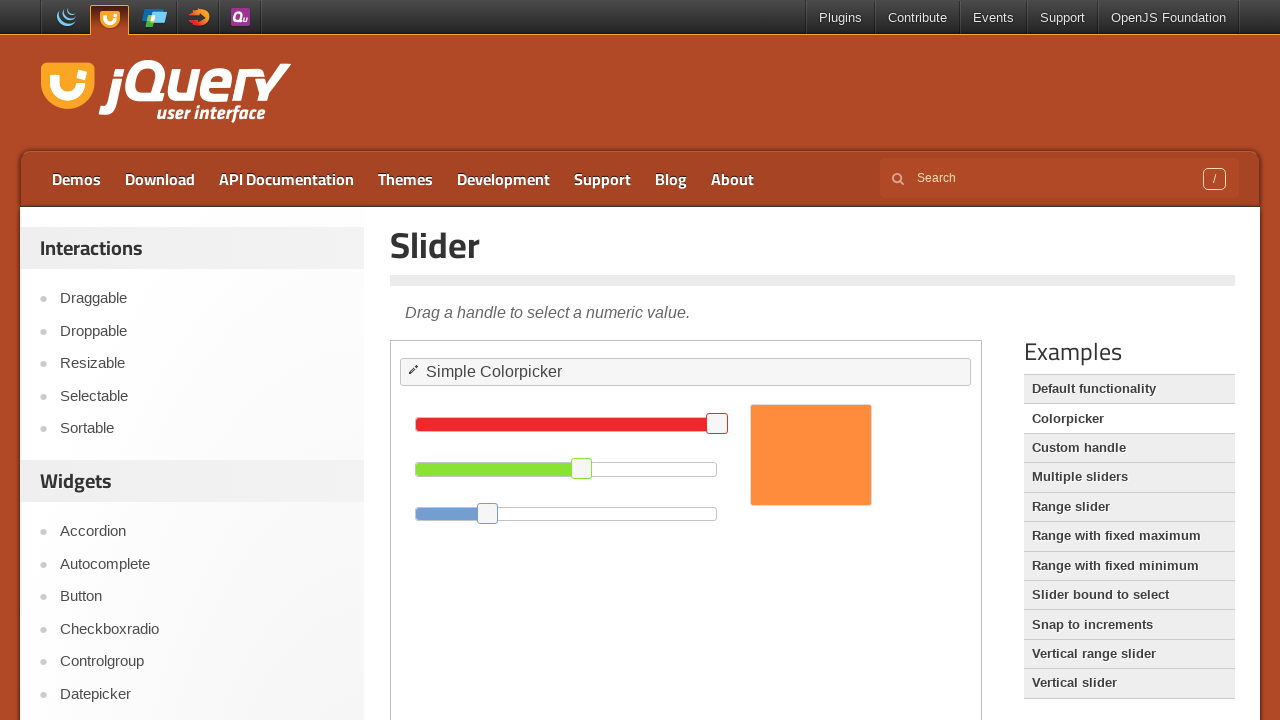

Located green color slider element
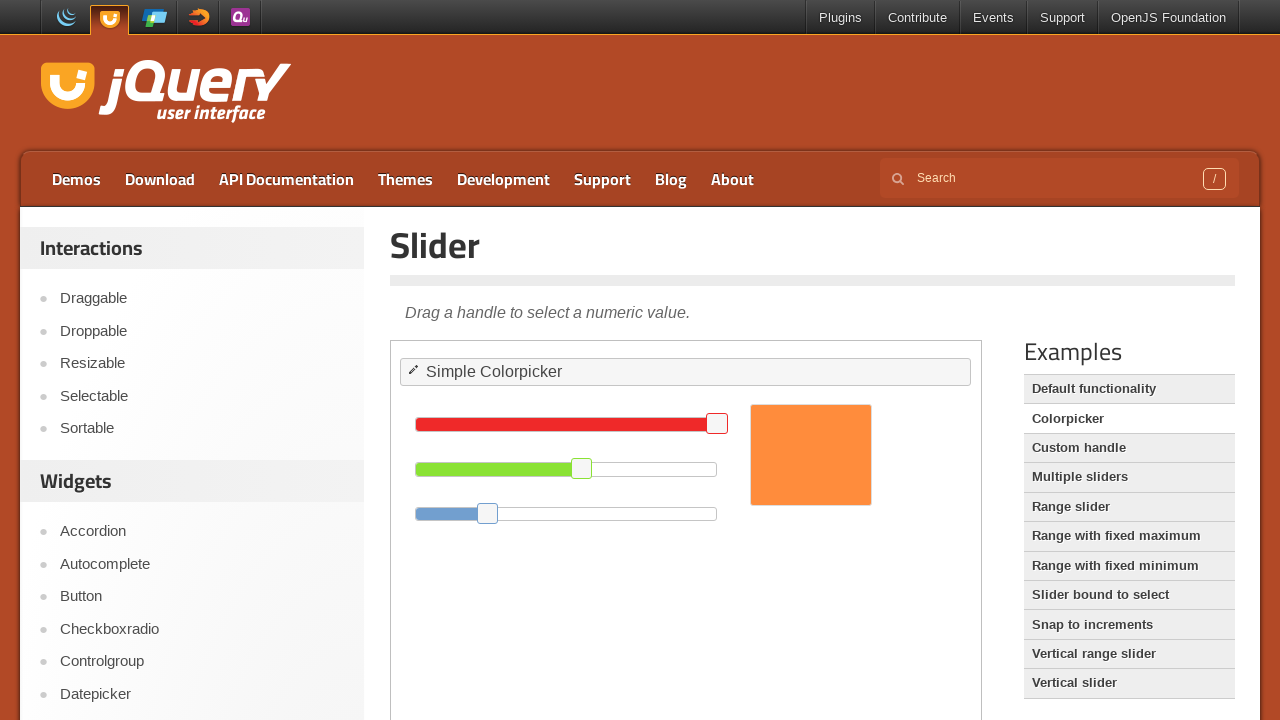

Located blue color slider element
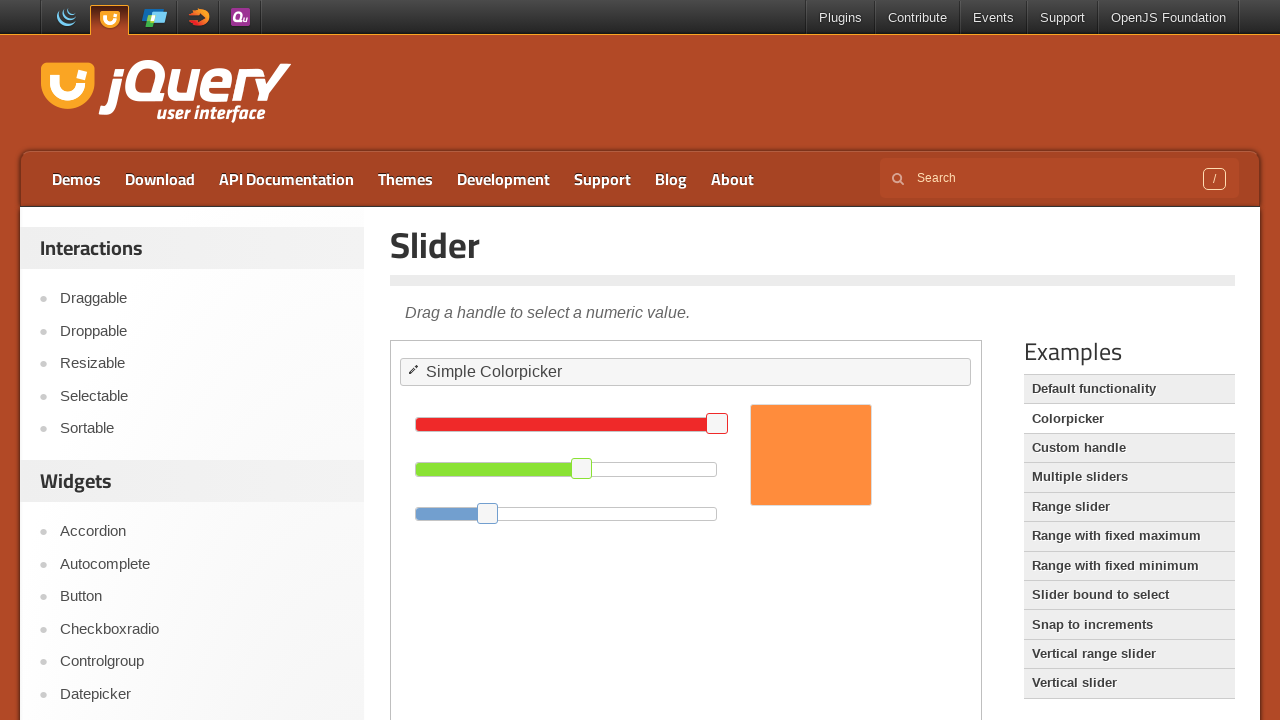

Retrieved bounding box for green slider
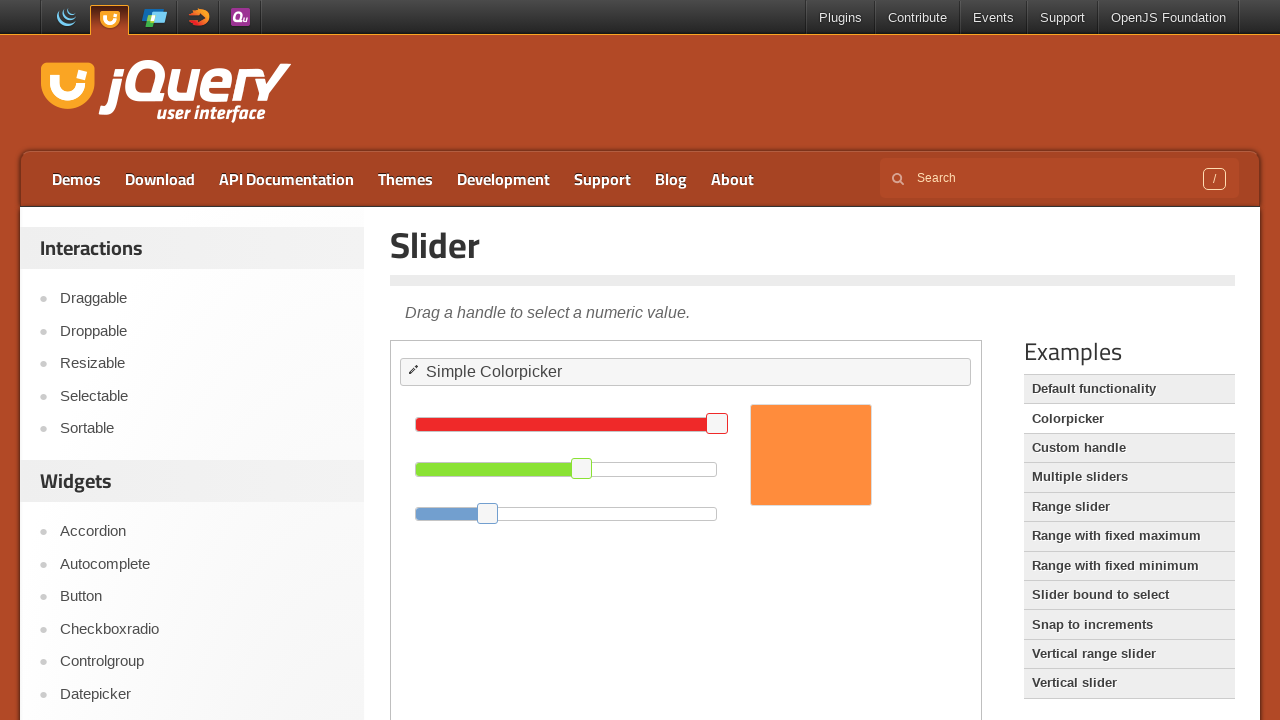

Moved mouse to center of green slider at (566, 469)
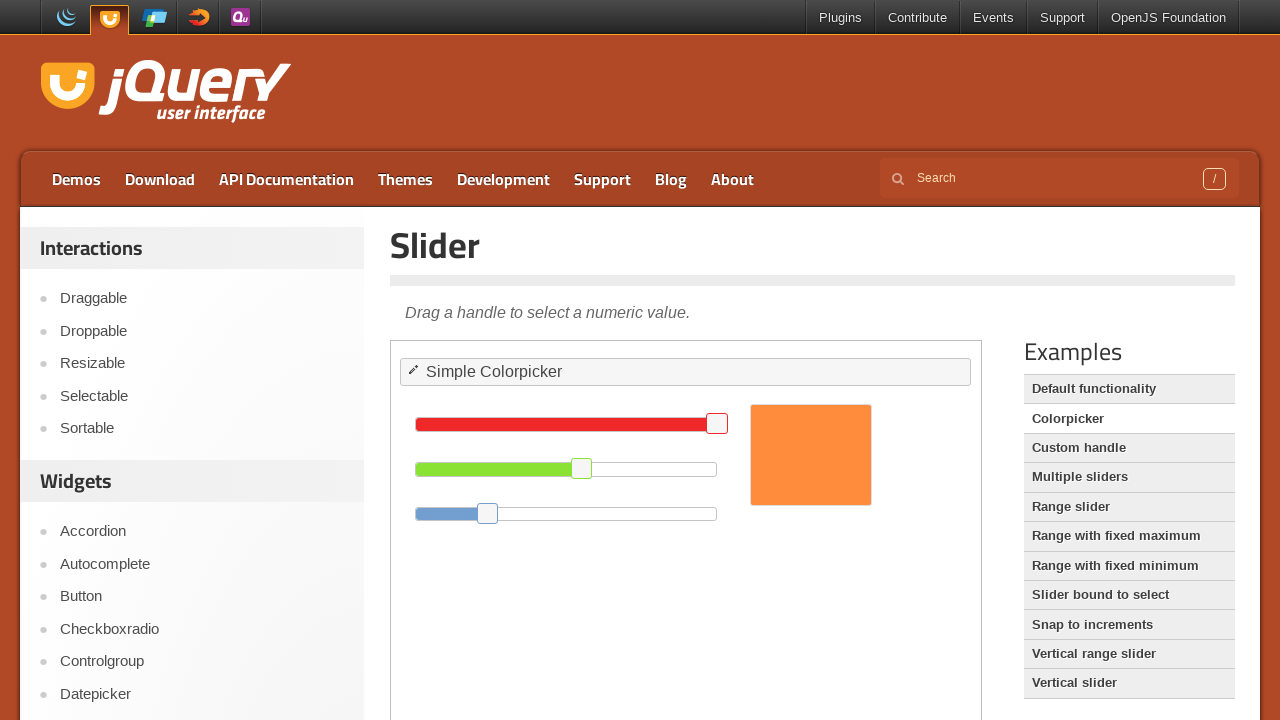

Pressed mouse button down on green slider at (566, 469)
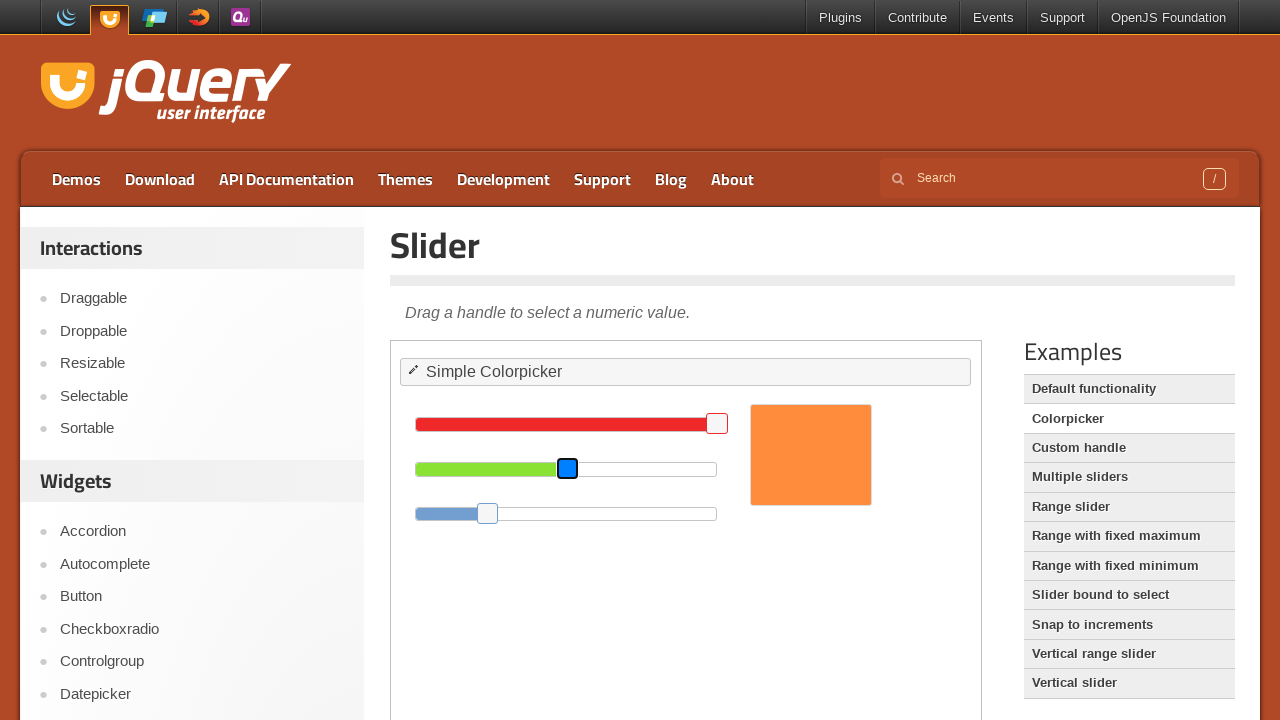

Dragged green slider 150 pixels to the left at (416, 469)
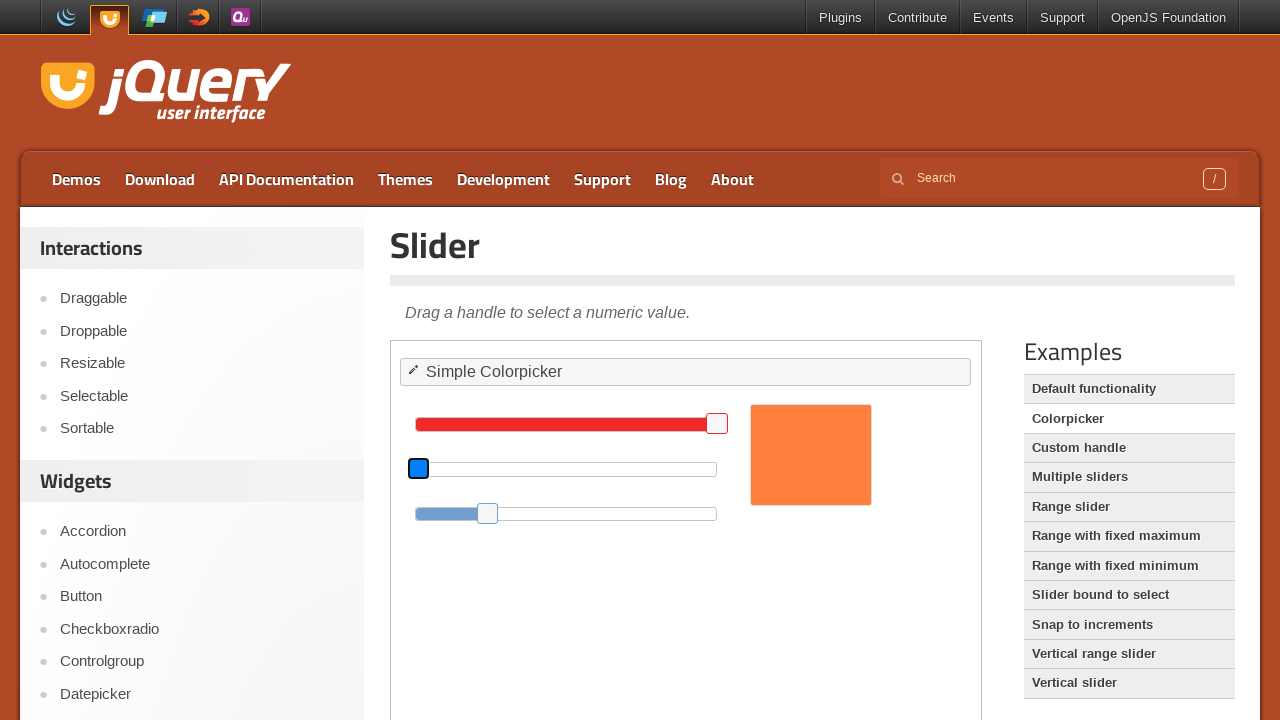

Released mouse button, green slider drag completed at (416, 469)
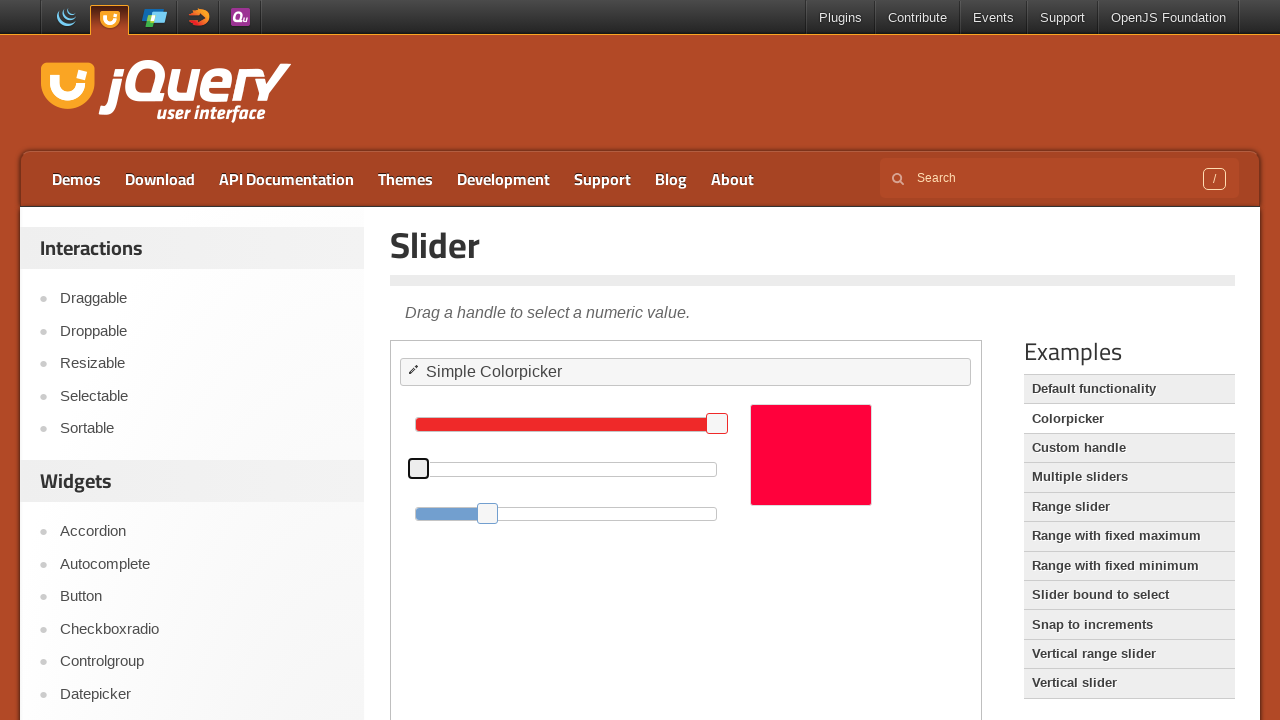

Waited 1 second for UI update after green slider adjustment
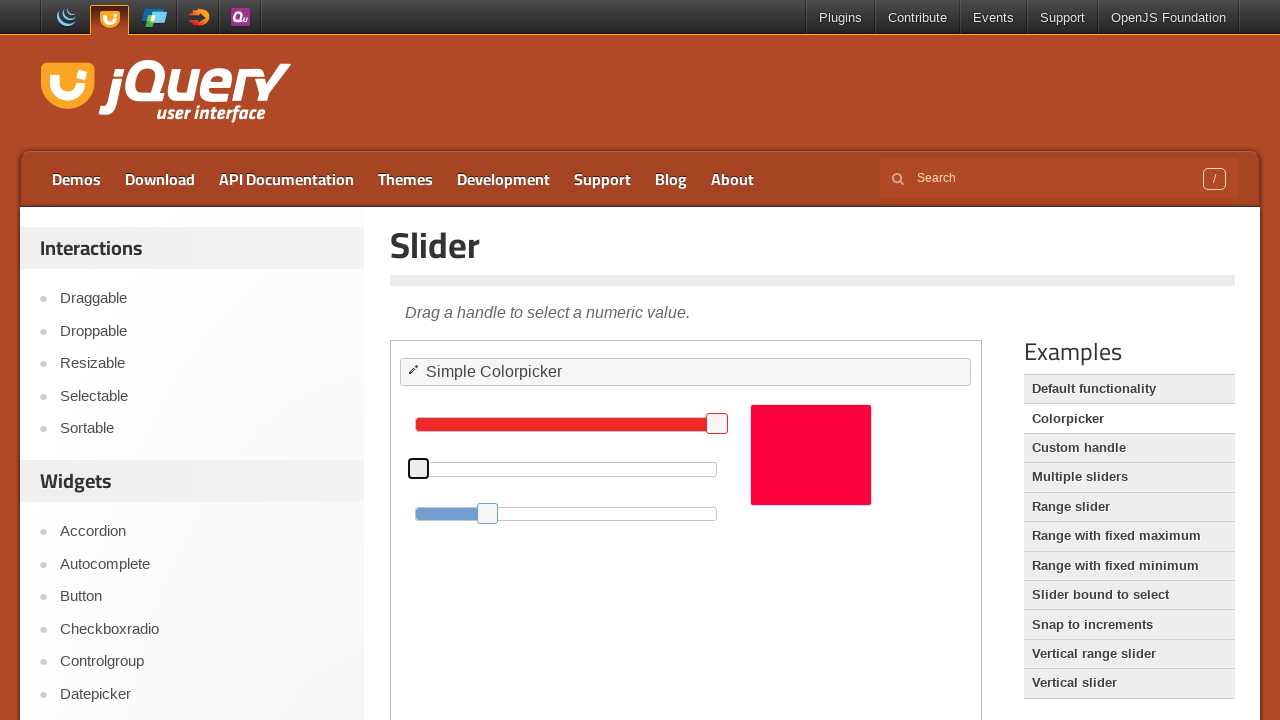

Retrieved bounding box for blue slider
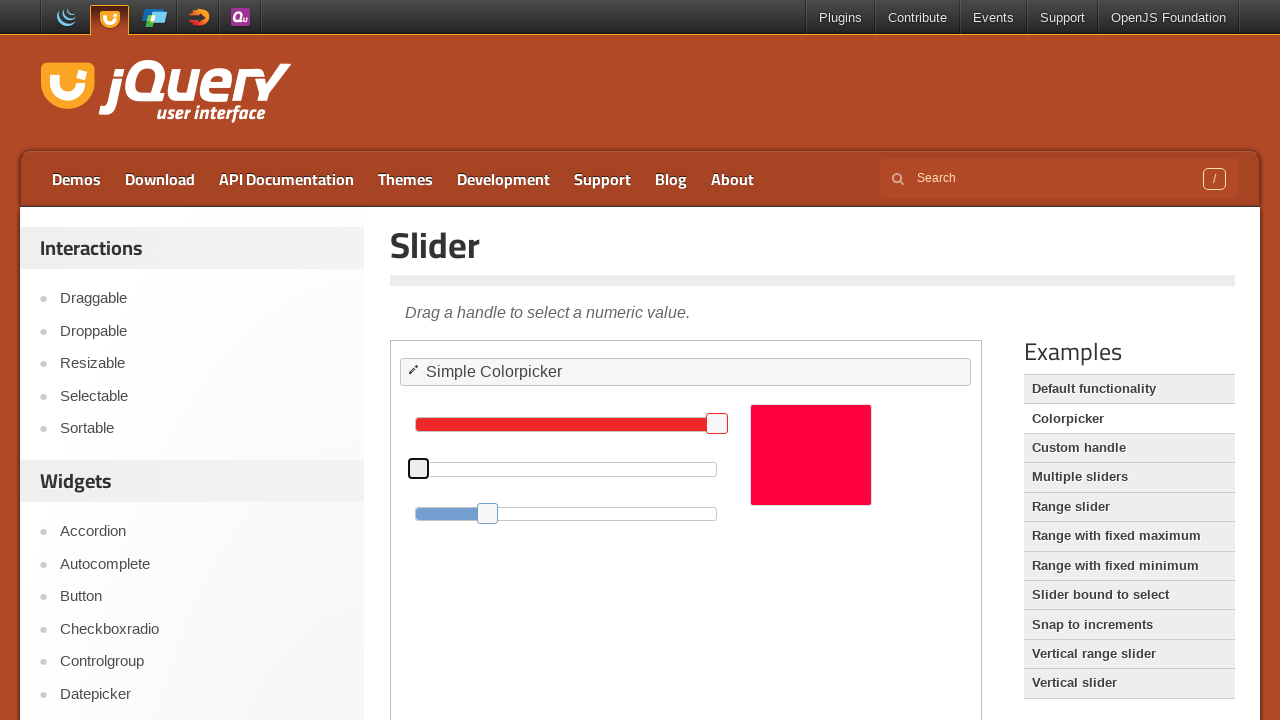

Moved mouse to center of blue slider at (566, 514)
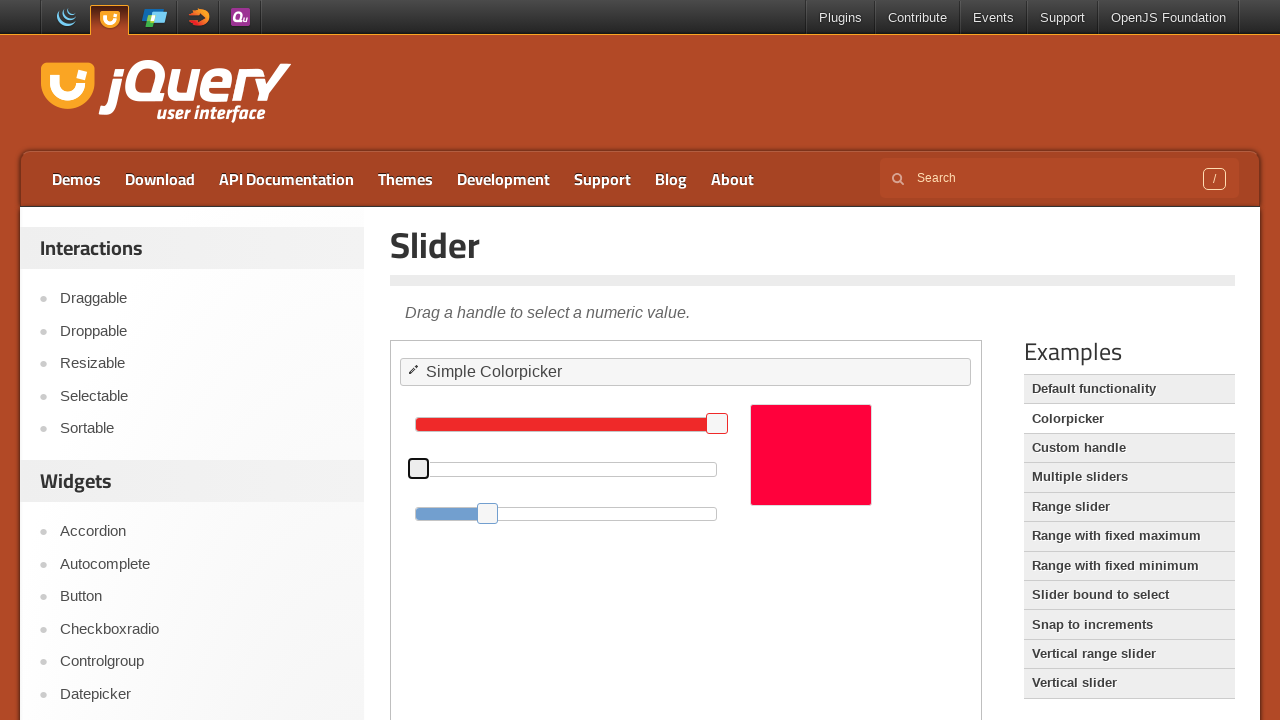

Pressed mouse button down on blue slider at (566, 514)
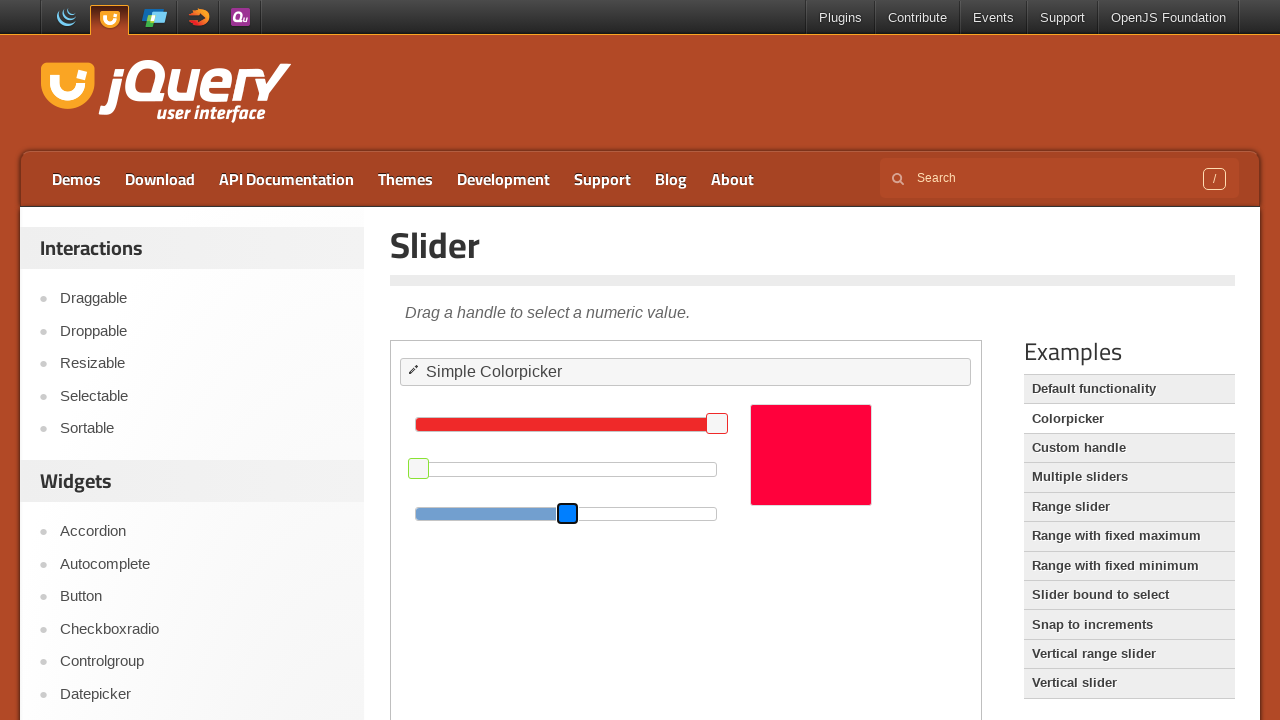

Dragged blue slider 200 pixels to the left at (366, 514)
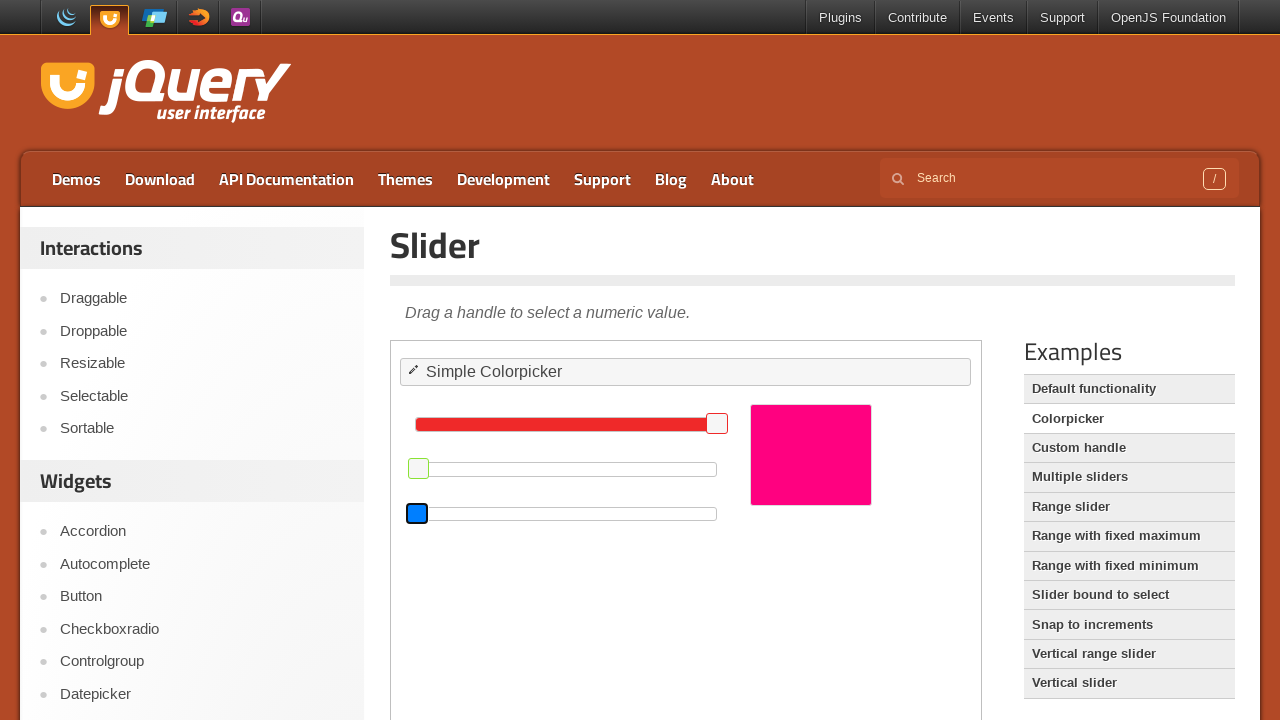

Released mouse button, blue slider drag completed at (366, 514)
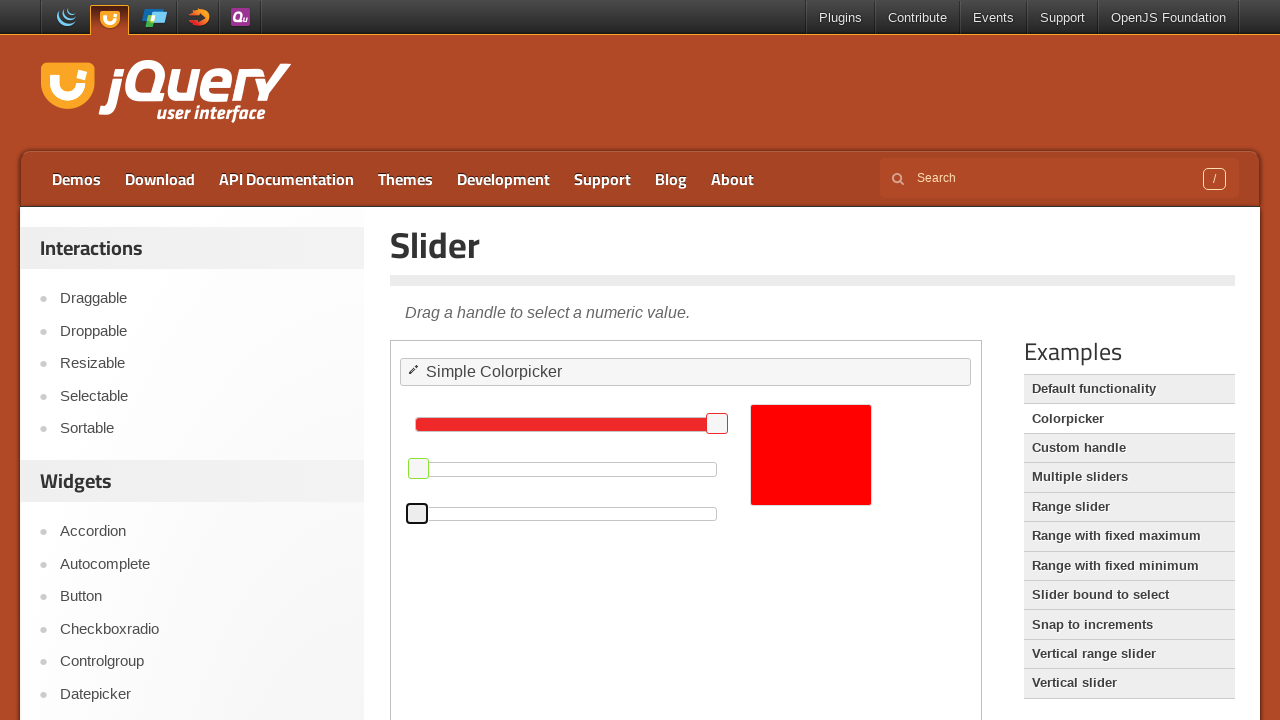

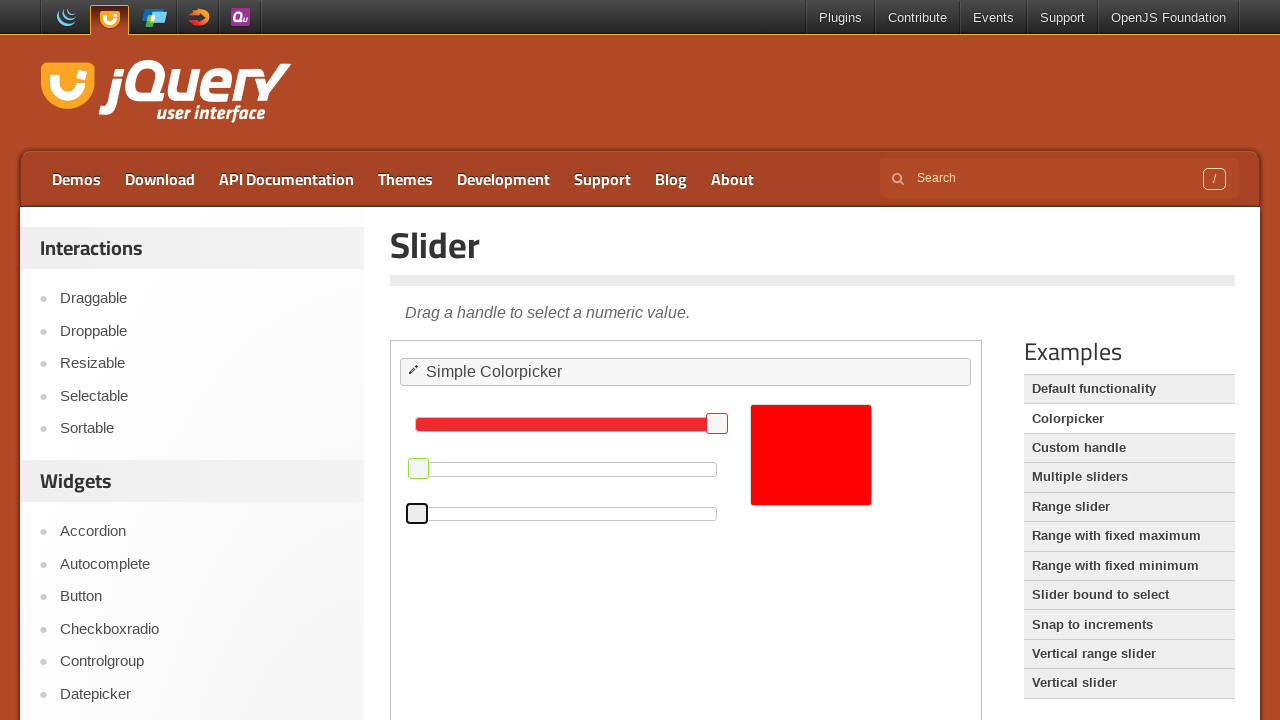